Tests opening a new browser tab, switching to it, verifying content, and switching back

Starting URL: https://demoqa.com/browser-windows

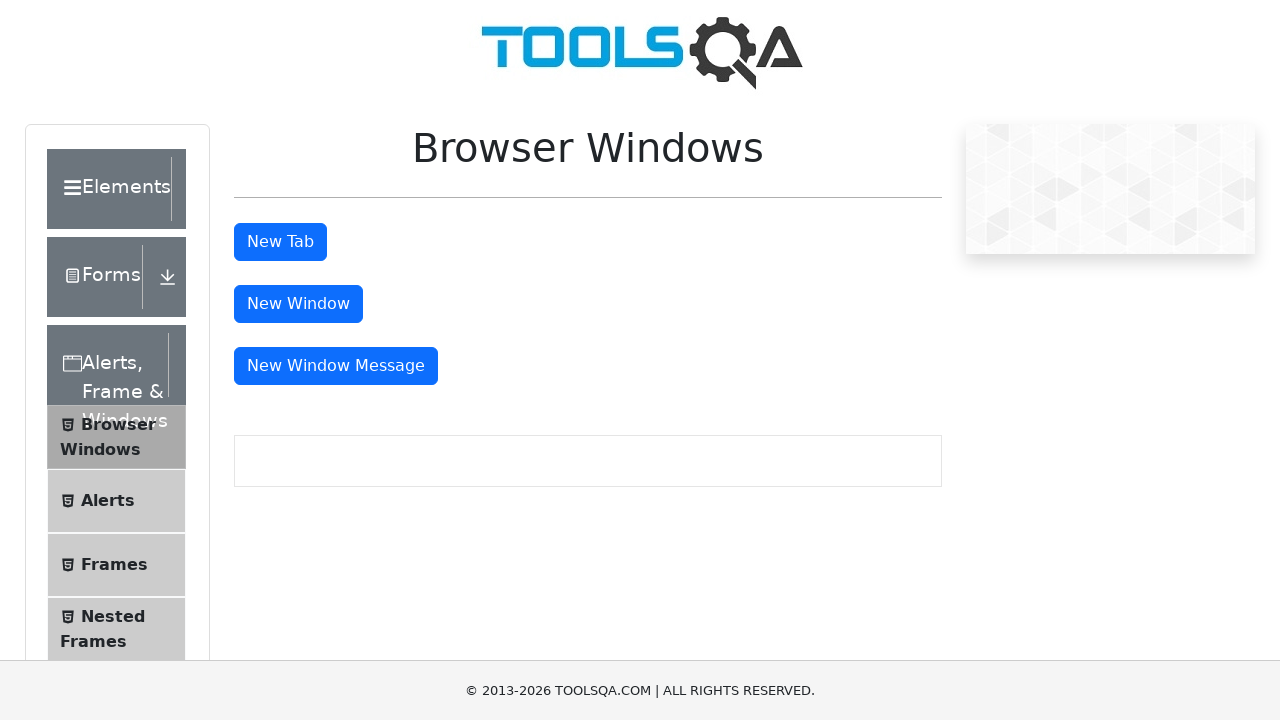

Clicked 'New Tab' button to open a new browser tab at (280, 242) on #tabButton
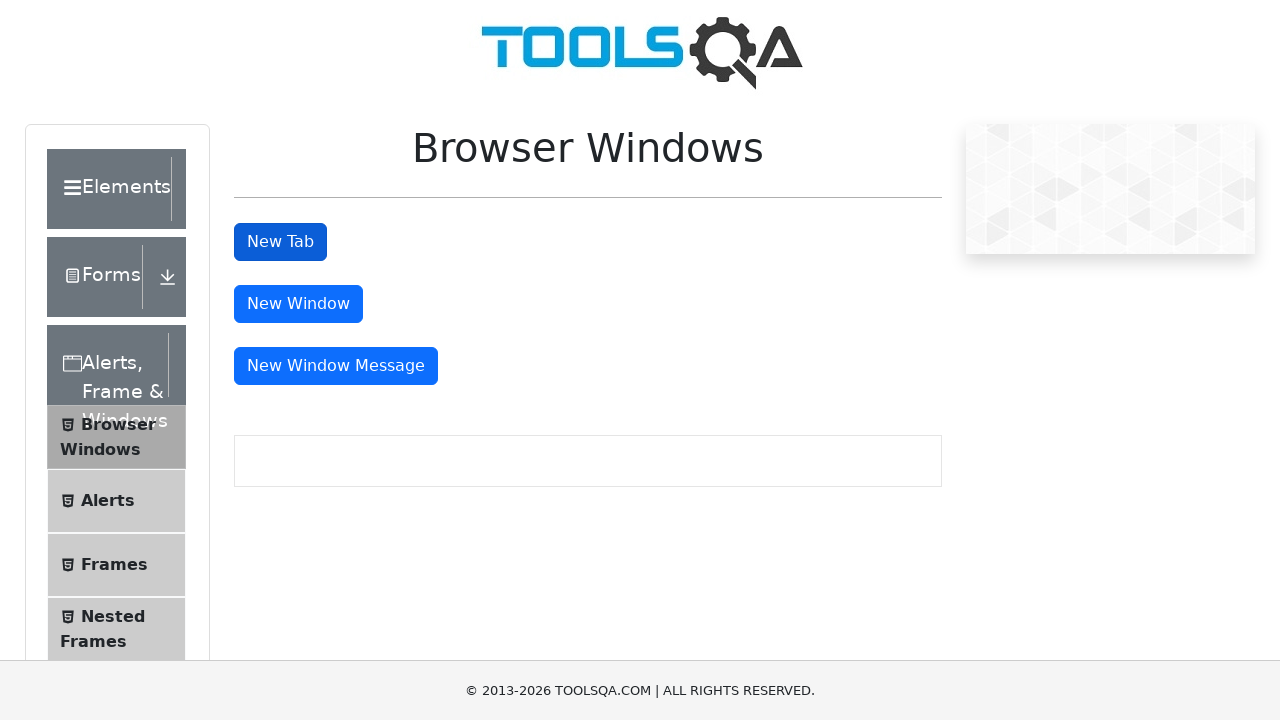

Successfully captured and switched to new tab
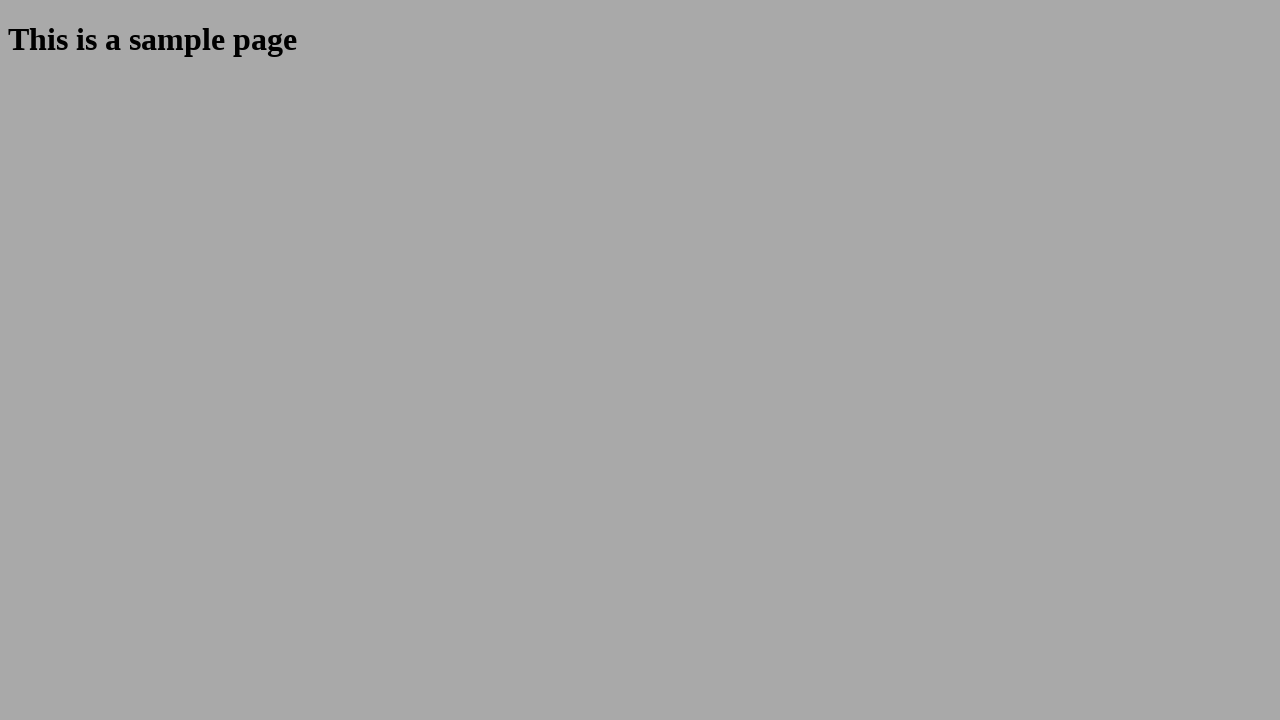

Waited for #sampleHeading element to appear in new tab
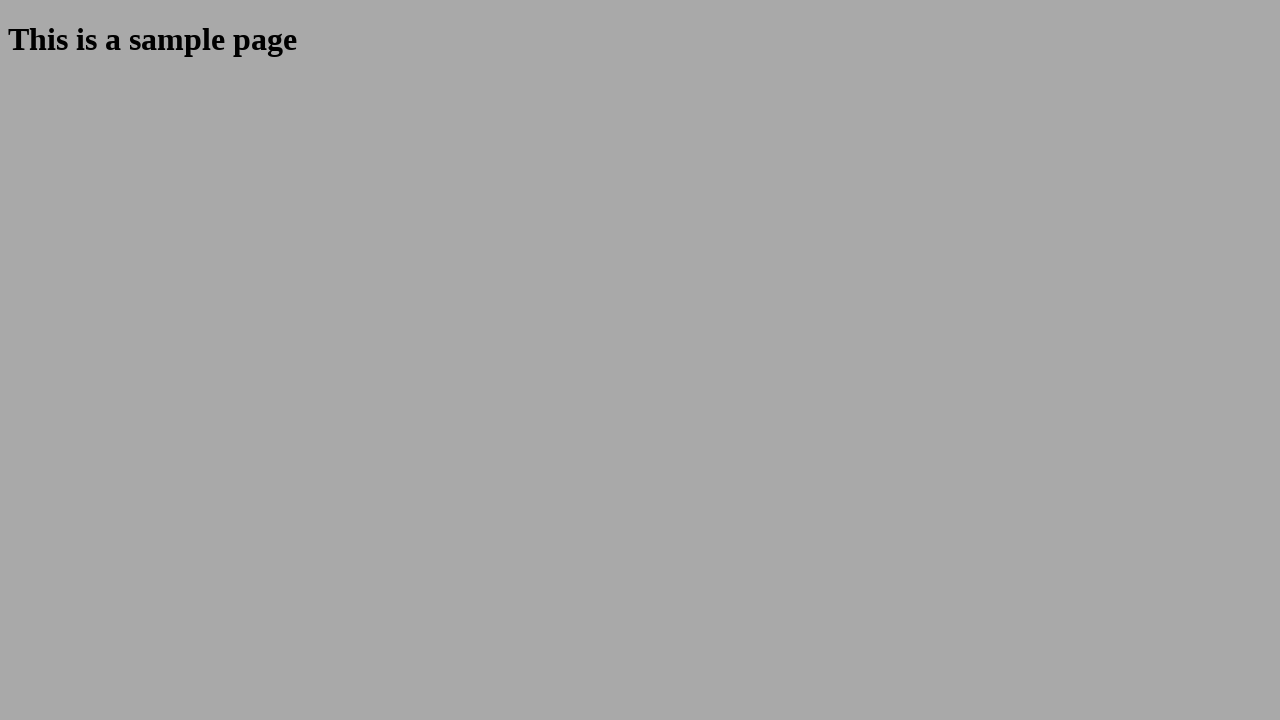

Retrieved text content from #sampleHeading: 'This is a sample page'
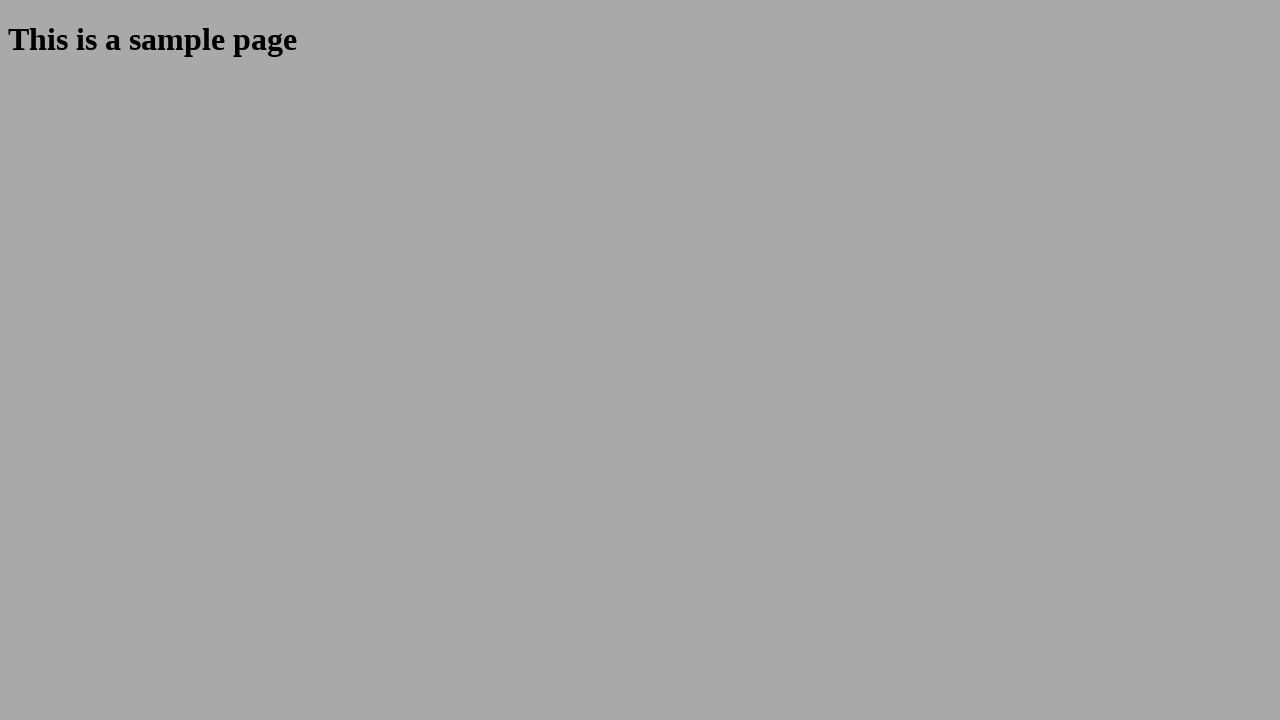

Verified that 'sample' text is present in the heading
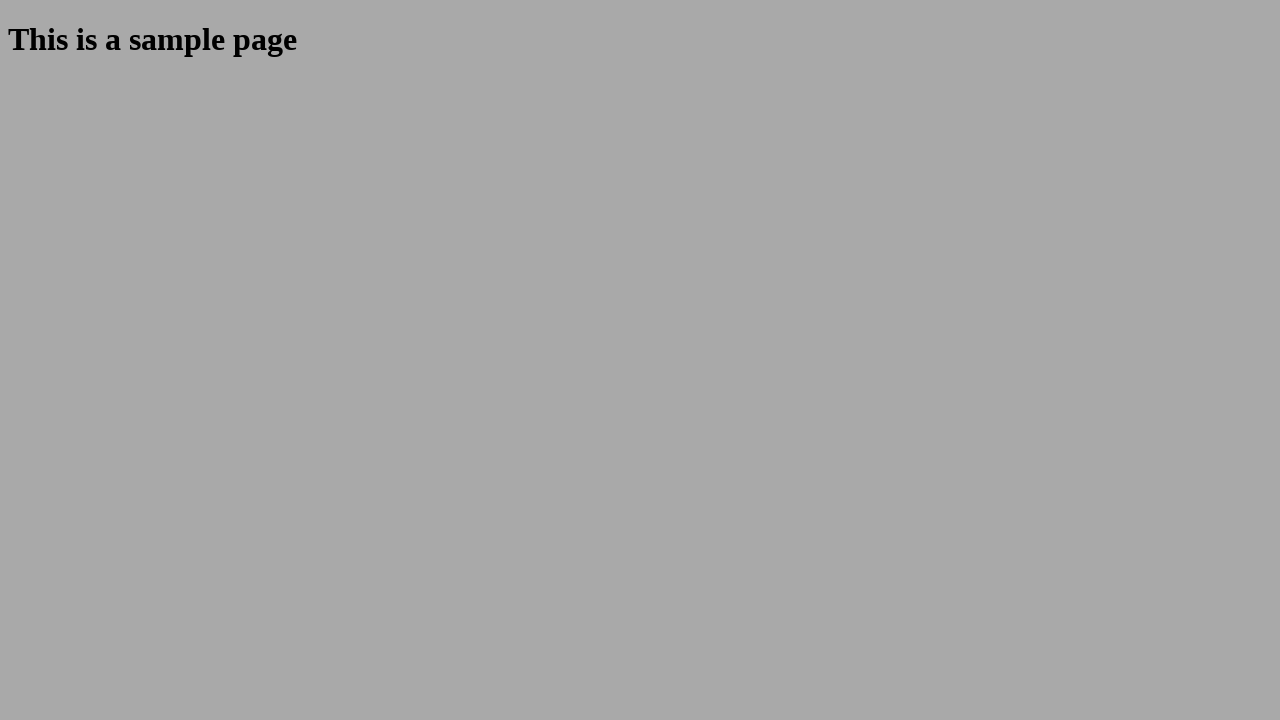

Closed the new tab and returned focus to original tab
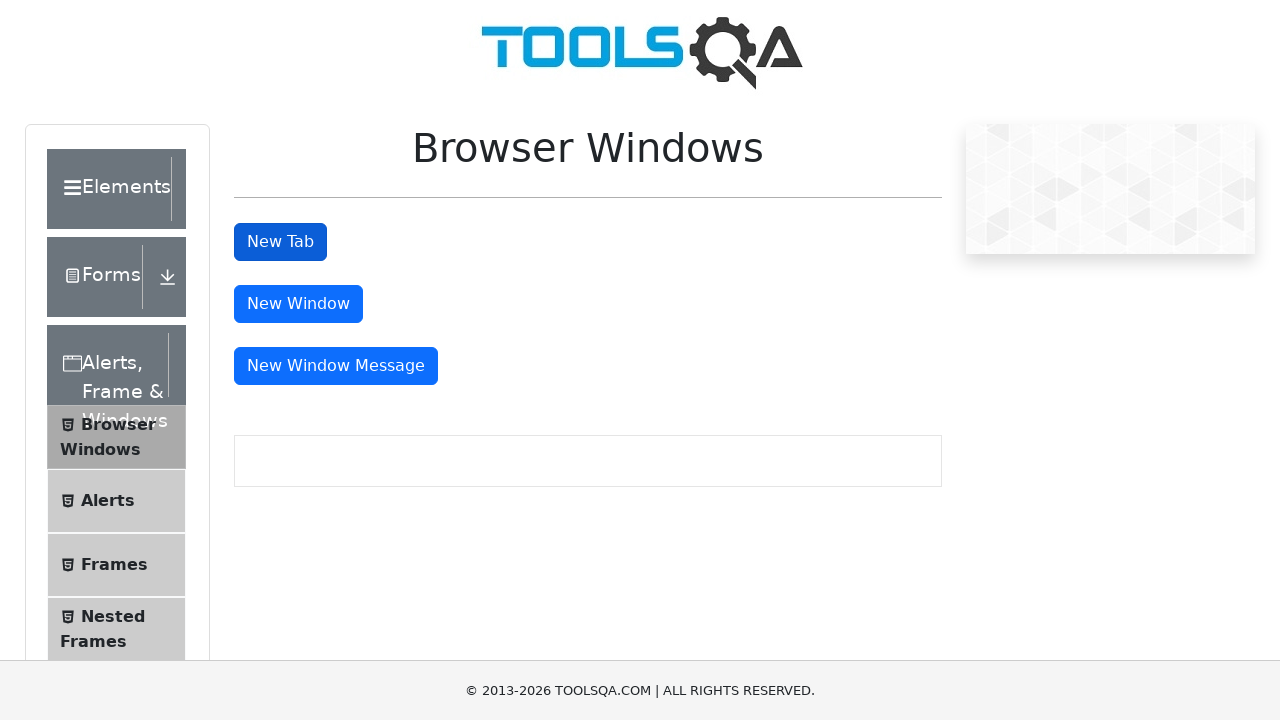

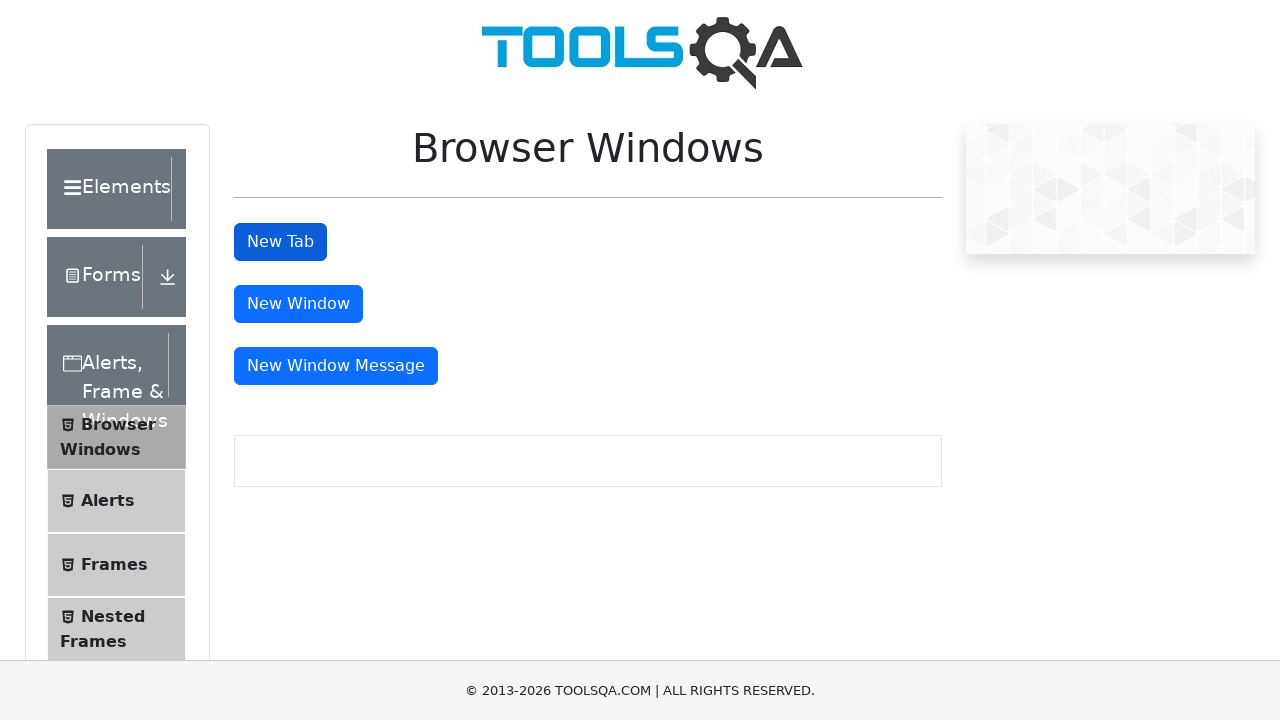